Tests the forgot password functionality by clicking the forgot password link, entering an email address, and setting a new password with confirmation on a practice e-commerce site.

Starting URL: https://www.rahulshettyacademy.com/client/

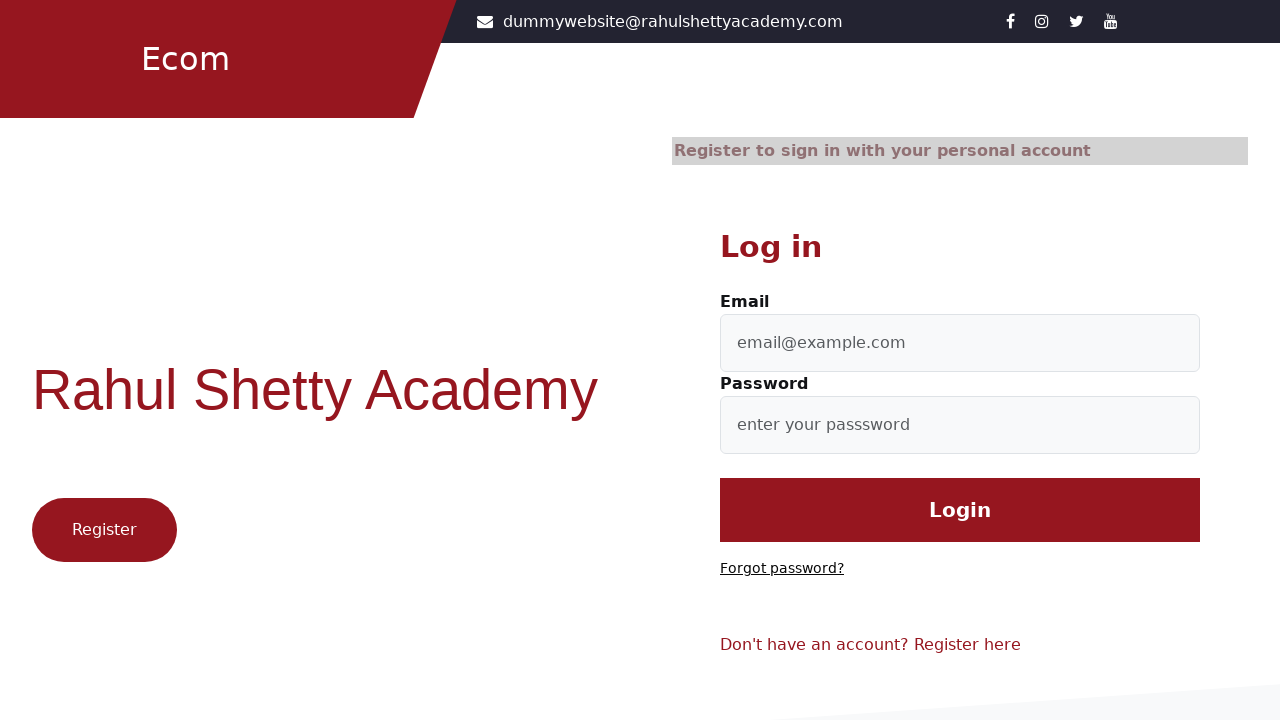

Clicked 'Forgot password?' link at (782, 569) on text=Forgot password?
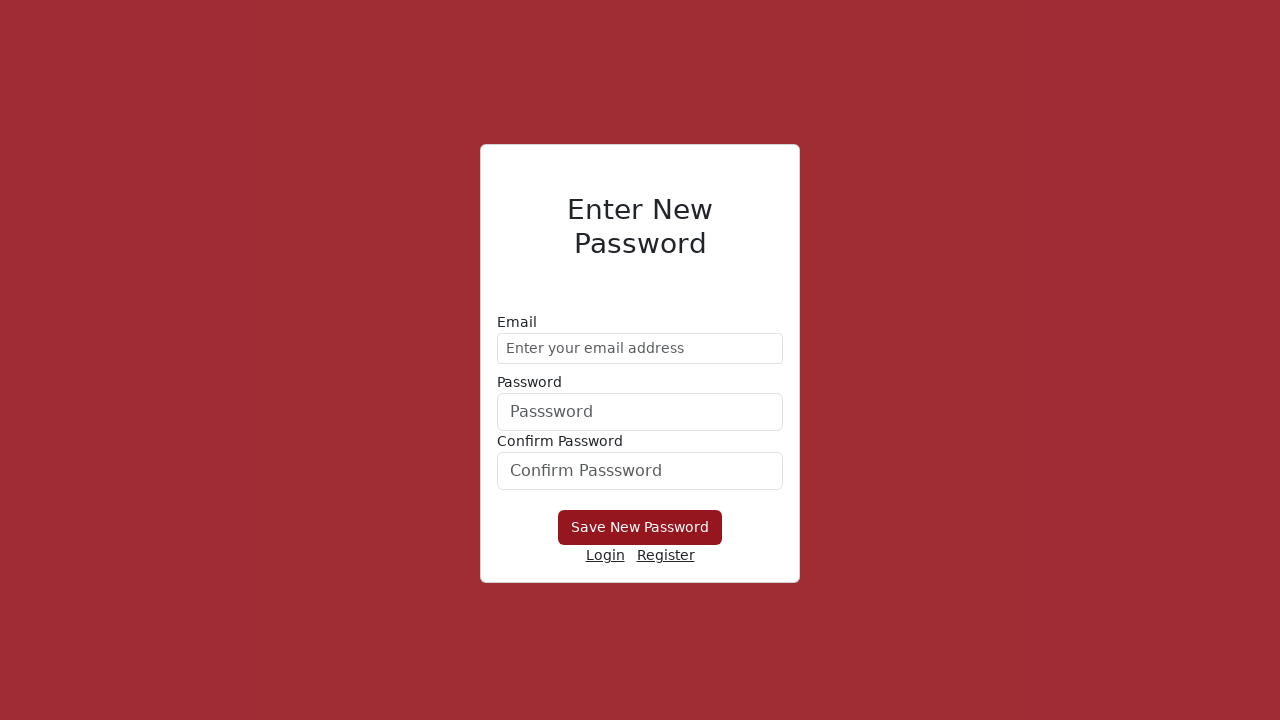

Entered email address 'testuser_785@gmail.com' in forgot password form on //form/div[1]/input
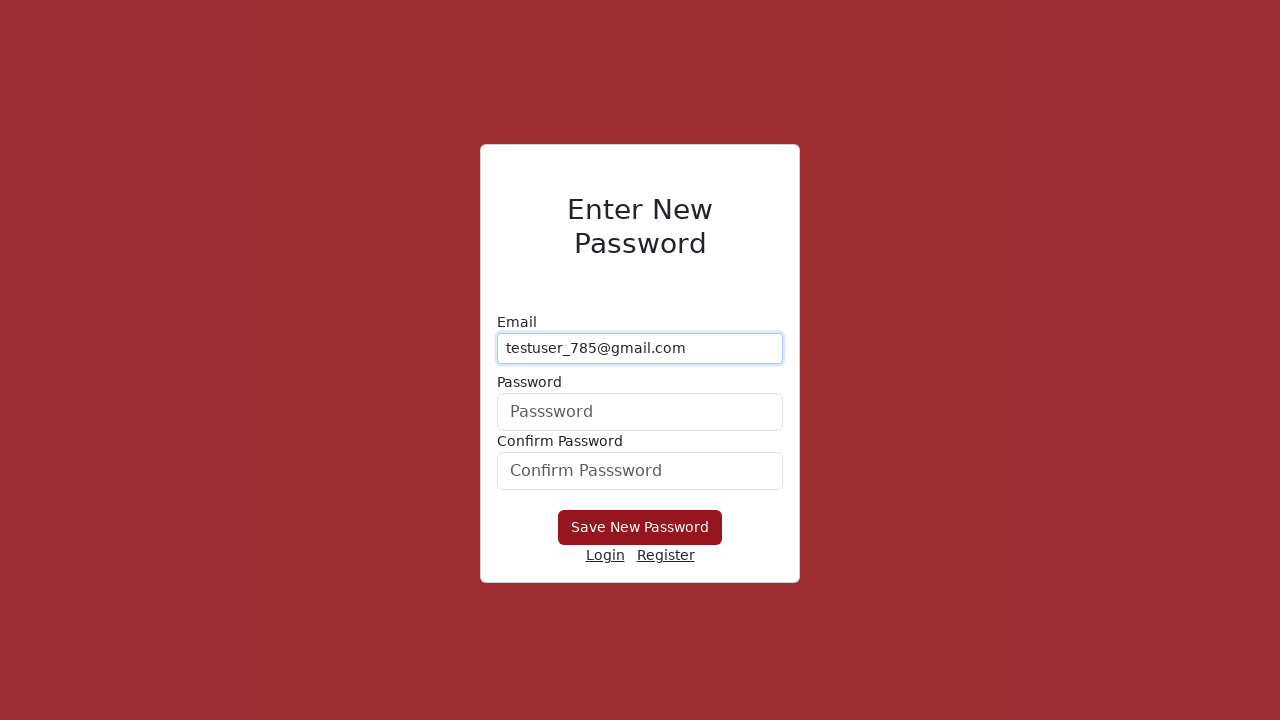

Entered new password 'NewPass@5678' on //form/div[2]/input
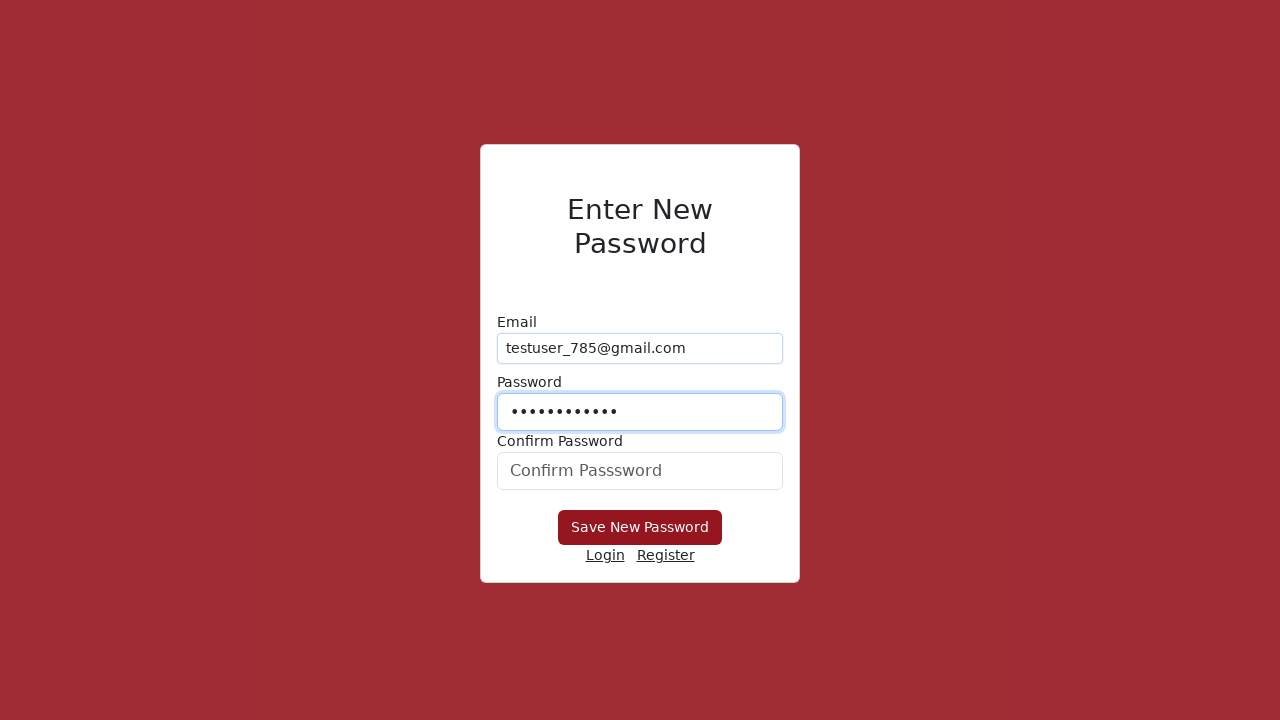

Entered password confirmation 'NewPass@5678' on form div:nth-child(3) input
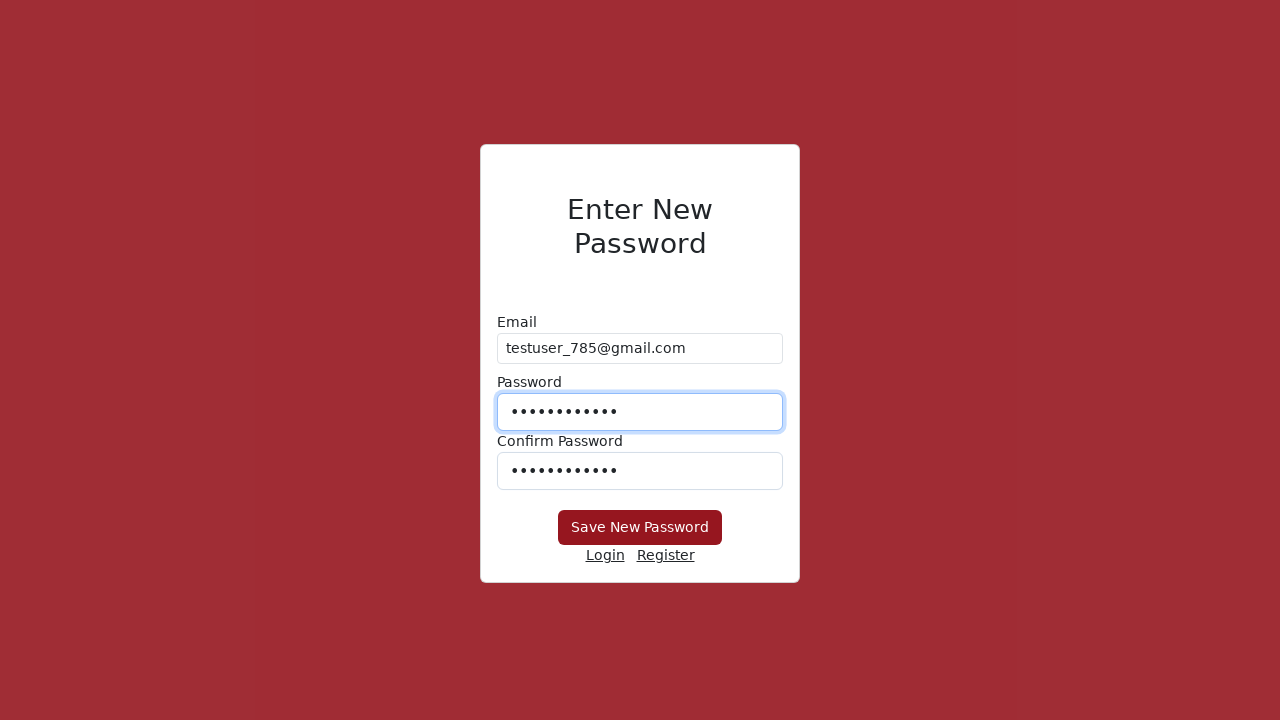

Clicked submit button to reset password at (640, 528) on button[type='submit']
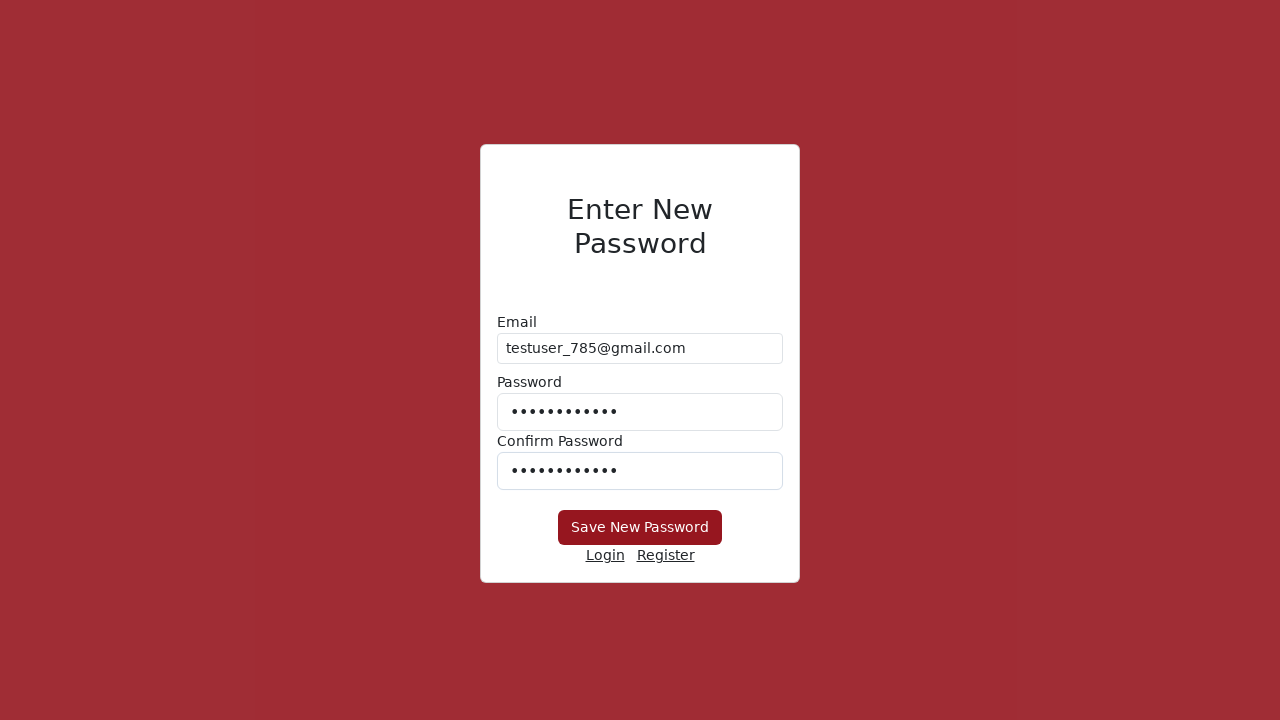

Waited 2 seconds for password reset response
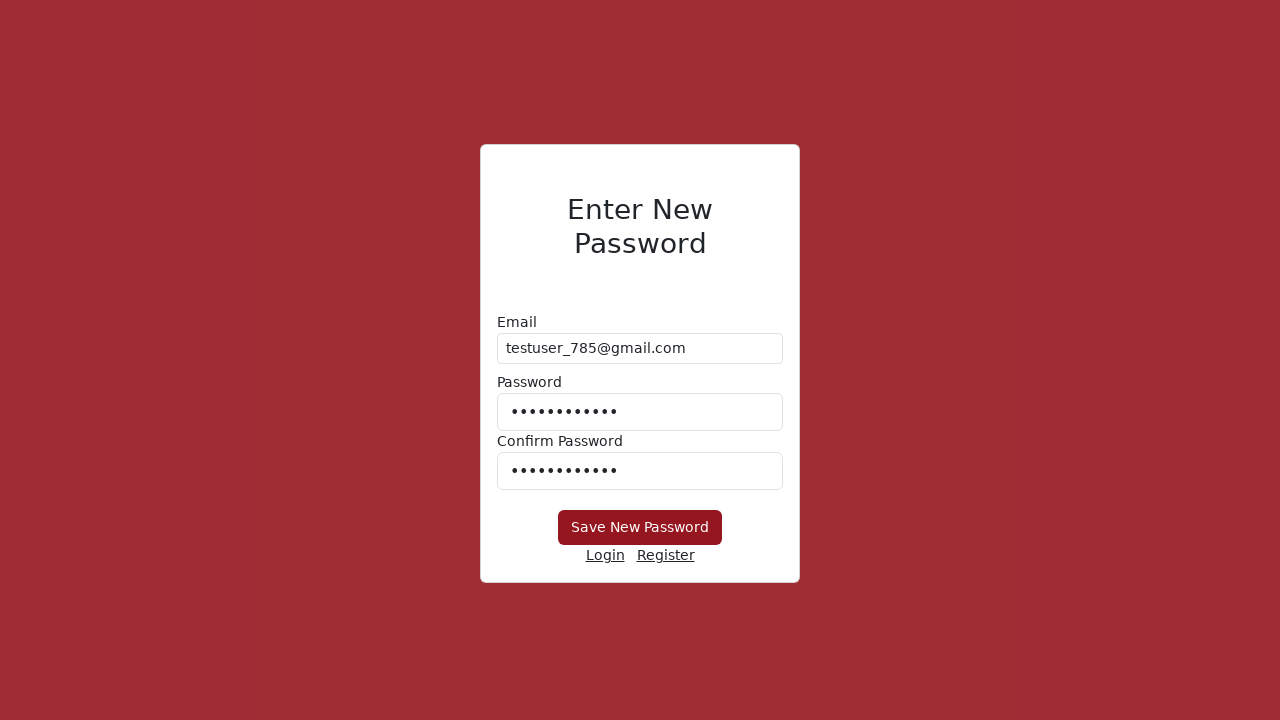

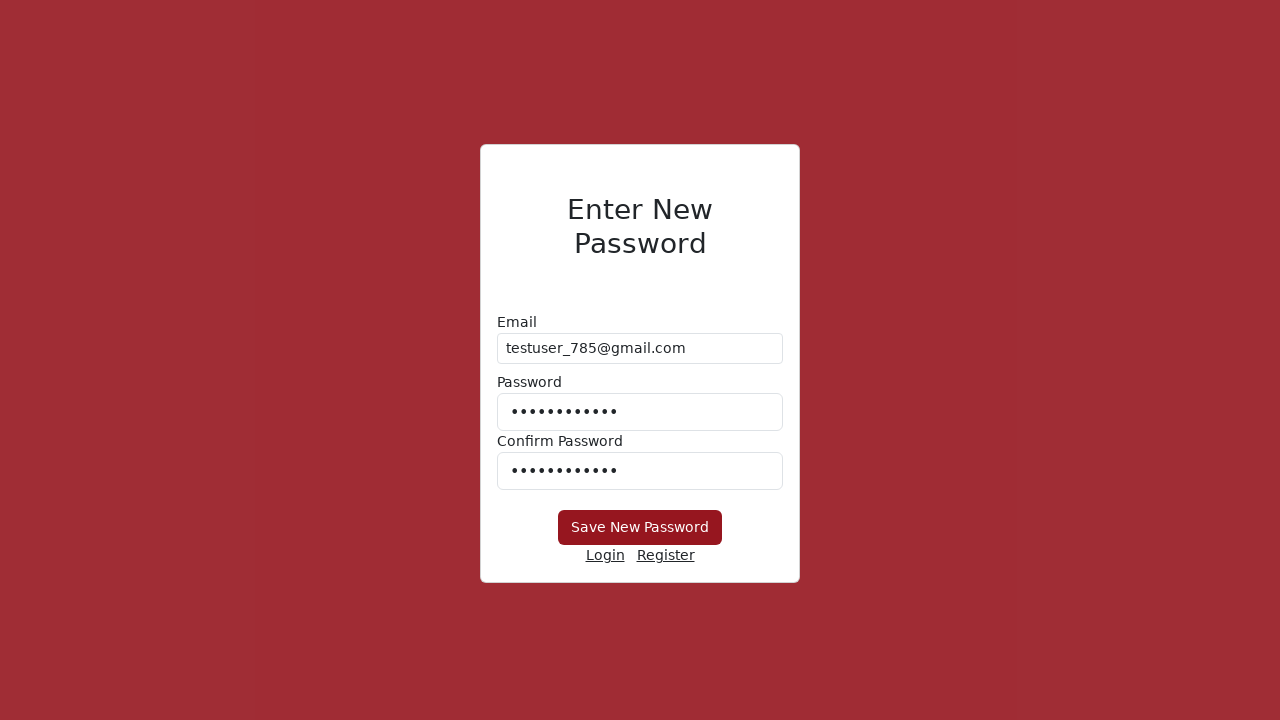